Tests that clicking the pink "Wesprzyj" (Support) button navigates to the correct contribute page URL.

Starting URL: https://www.pajacyk.pl/

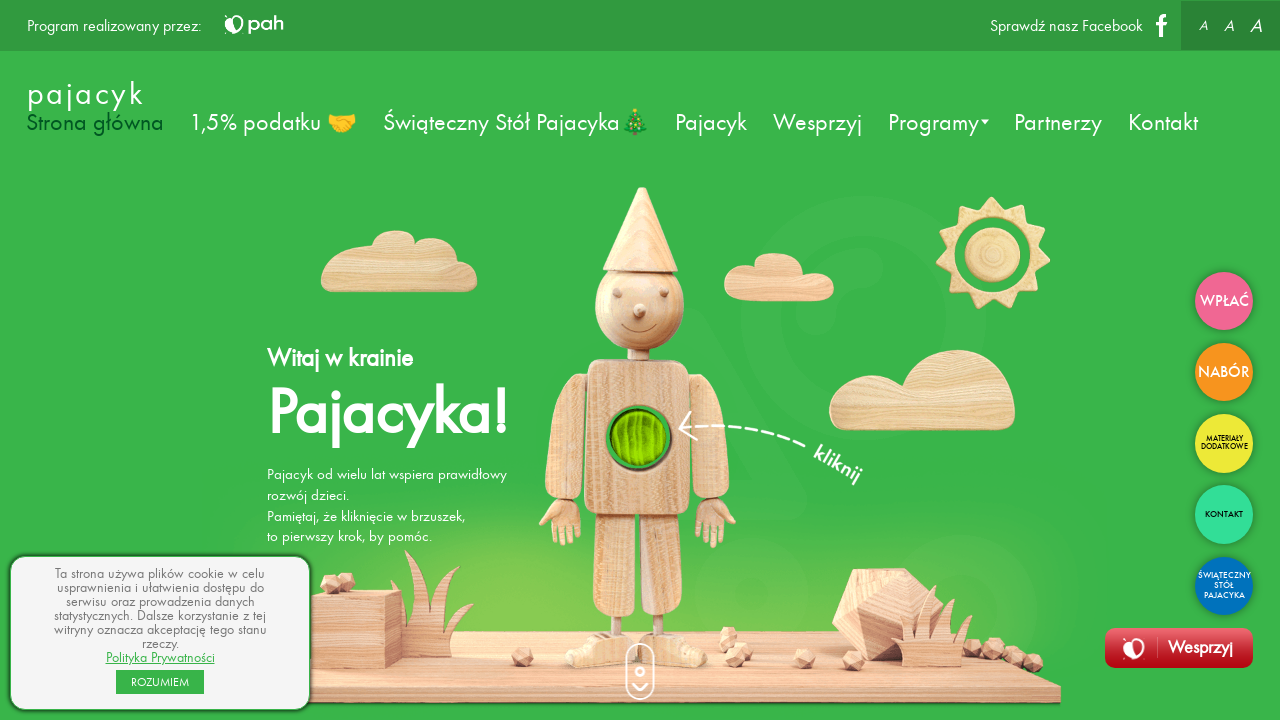

Clicked the pink 'Wesprzyj' (Support) button at (1224, 301) on .buttons__item--pink
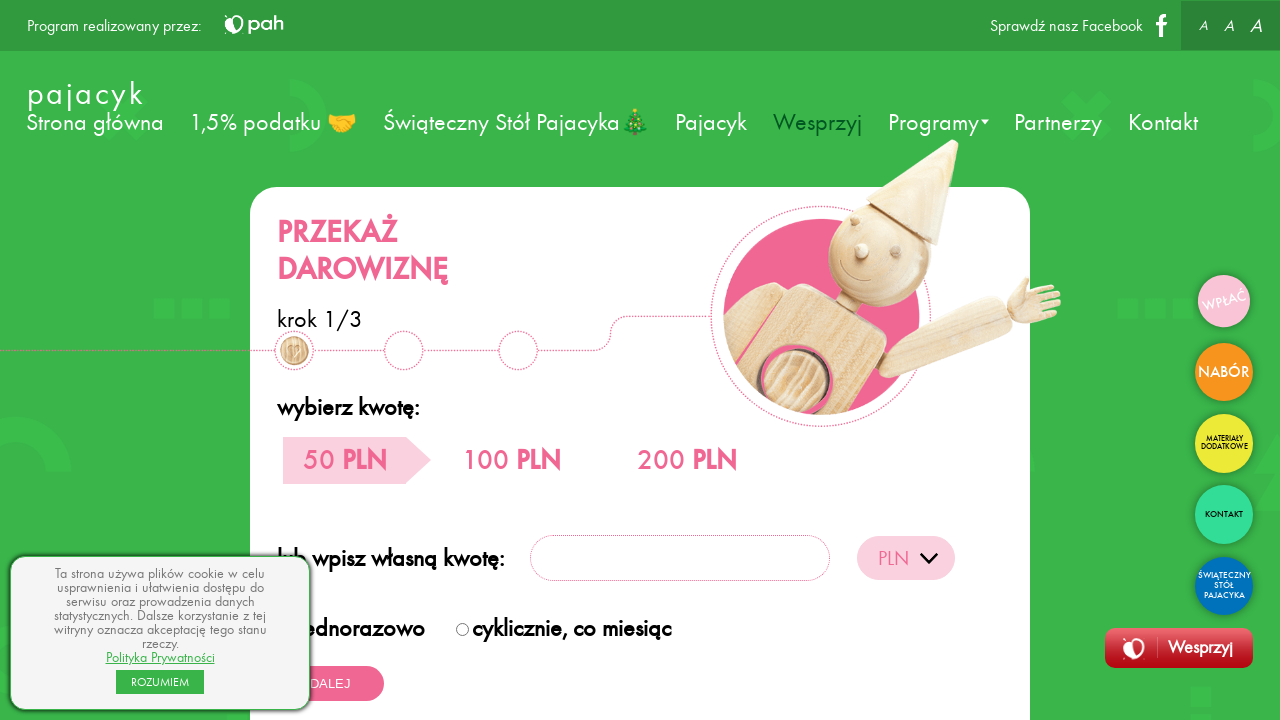

Navigation to contribute page completed
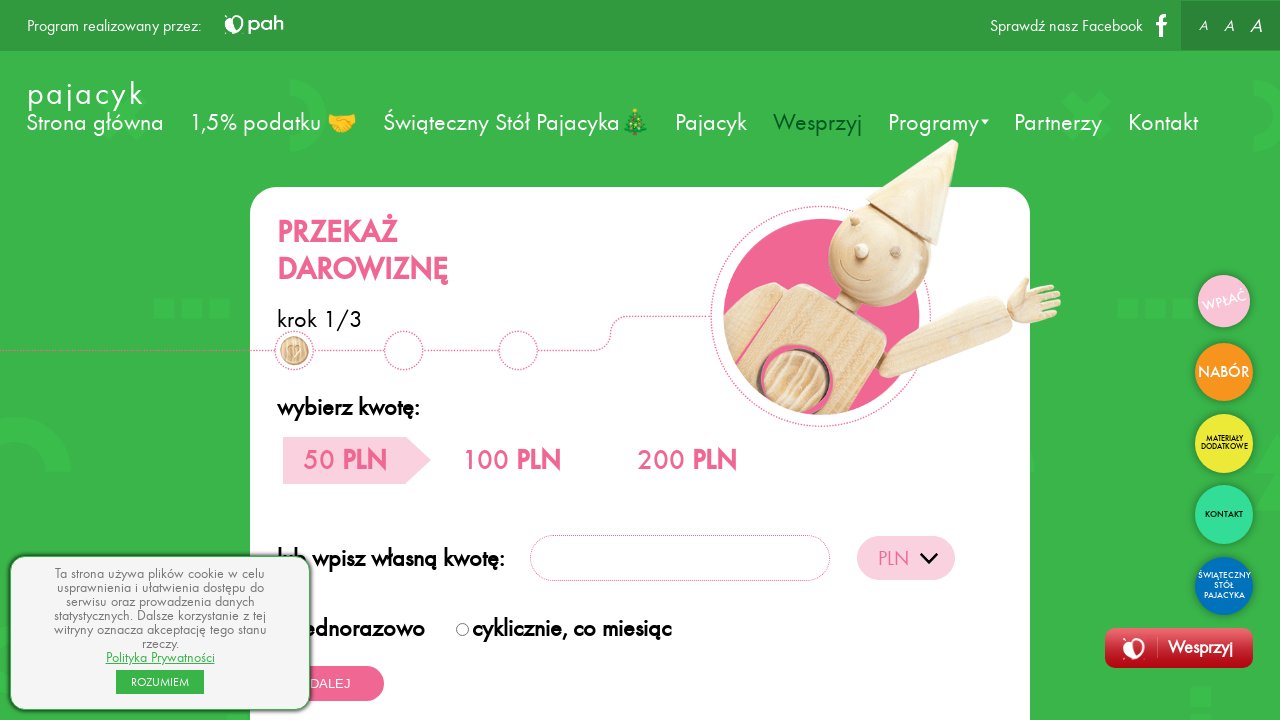

Verified URL is https://www.pajacyk.pl/wesprzyj/
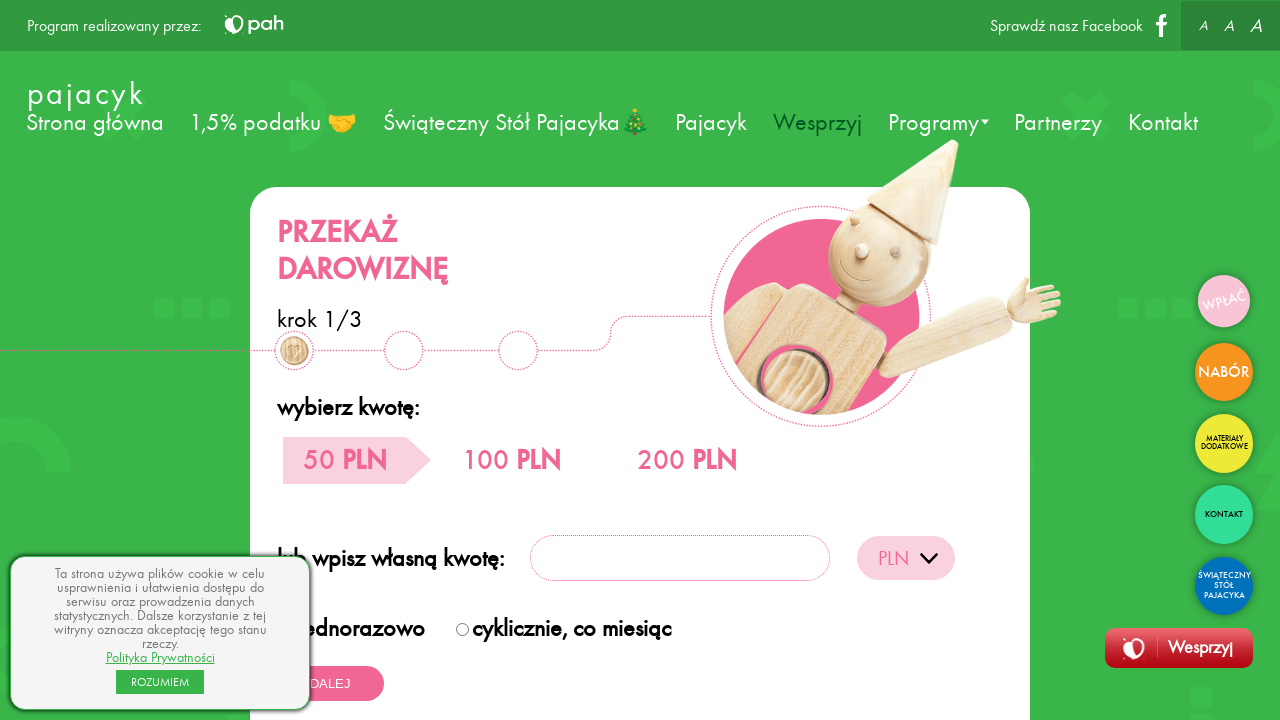

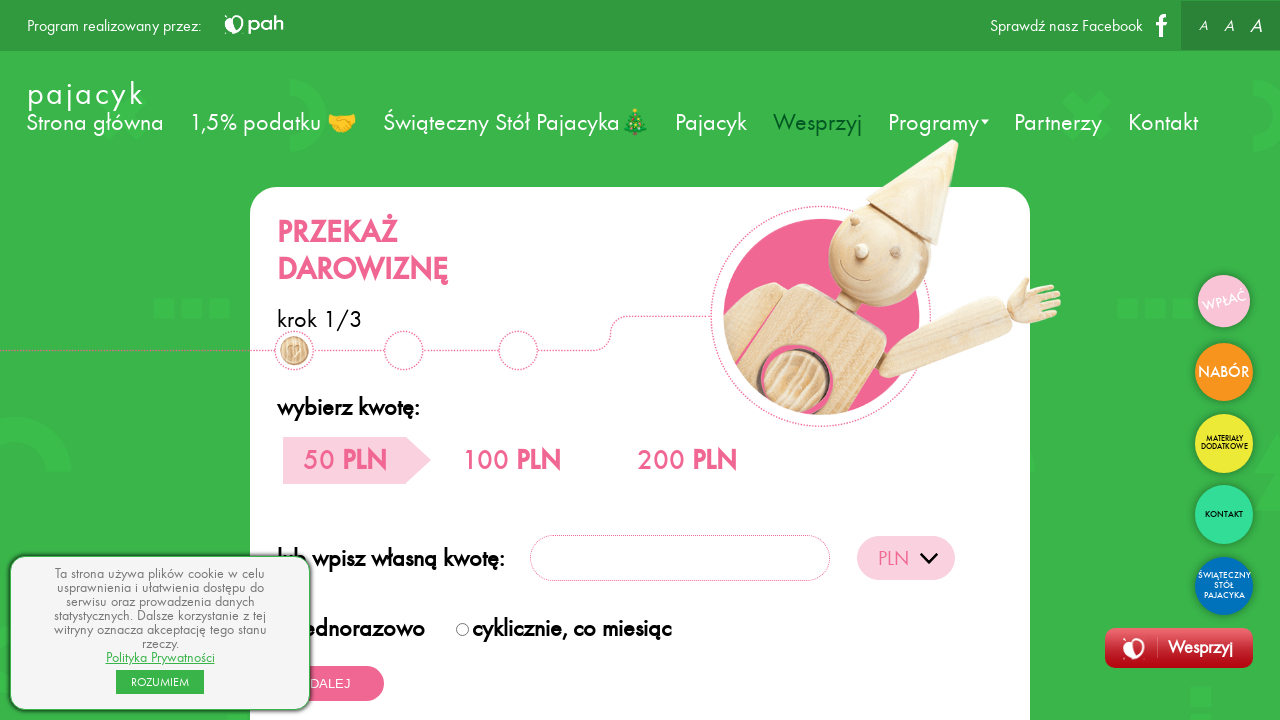